Tests adding todo items to a todo list by filling the input field and pressing Enter, then verifying the items appear in the list

Starting URL: https://demo.playwright.dev/todomvc

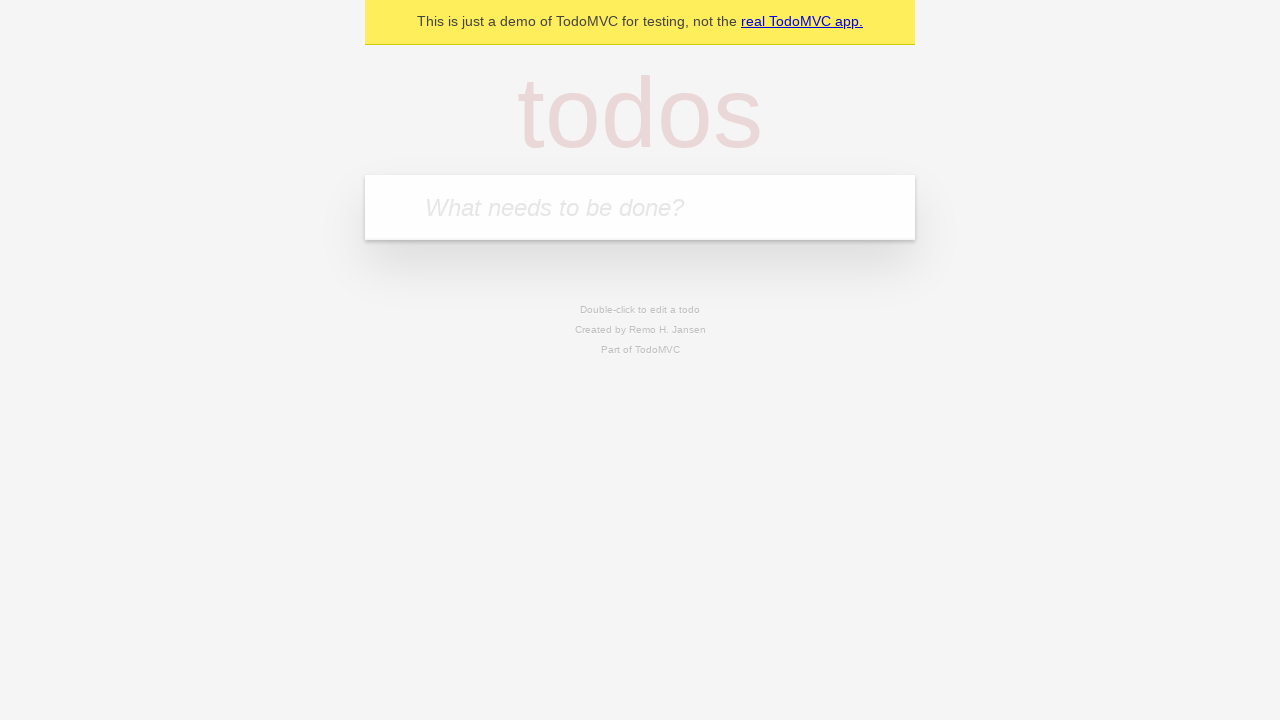

Located the todo input field
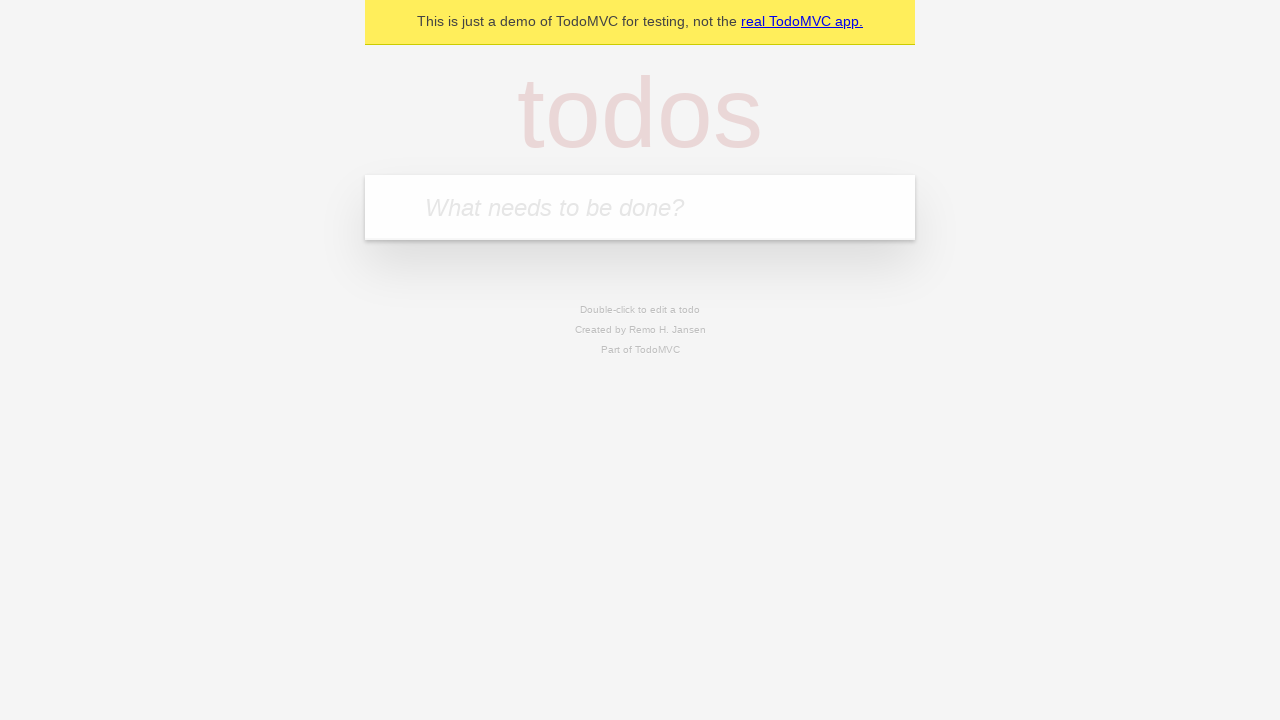

Filled todo input with 'watch monty python' on internal:attr=[placeholder="What needs to be done?"i]
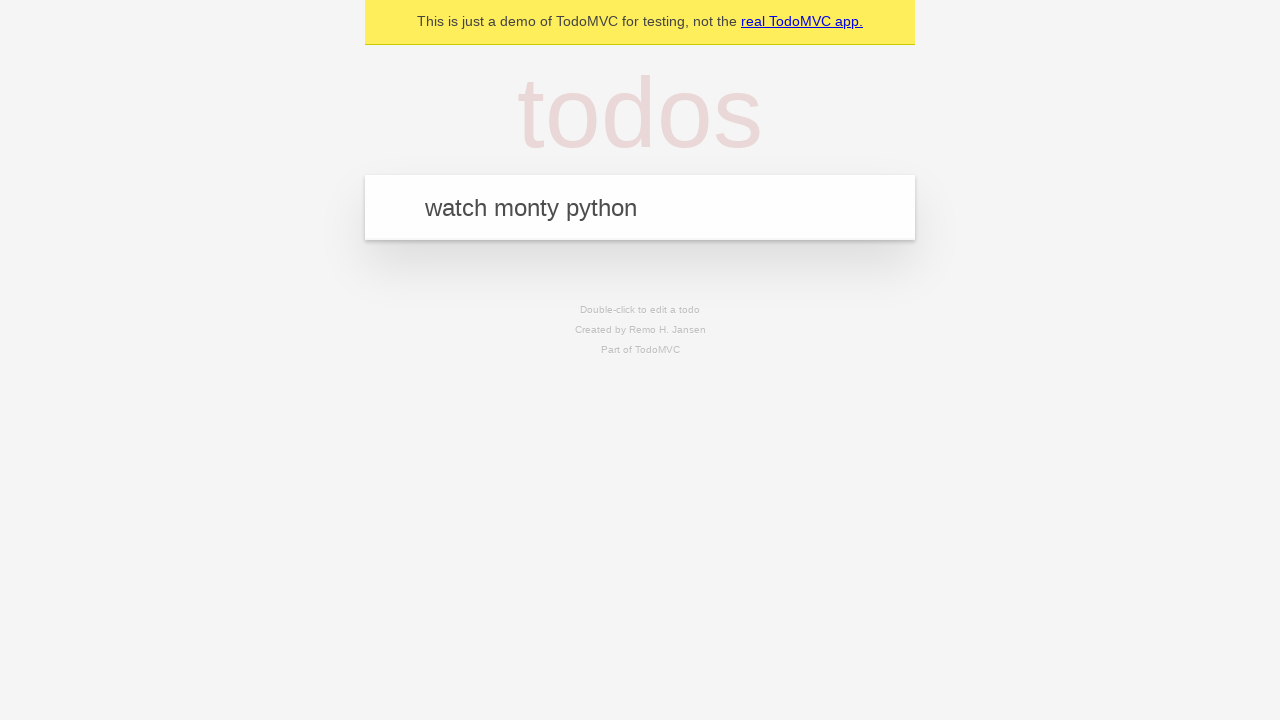

Pressed Enter to add first todo item on internal:attr=[placeholder="What needs to be done?"i]
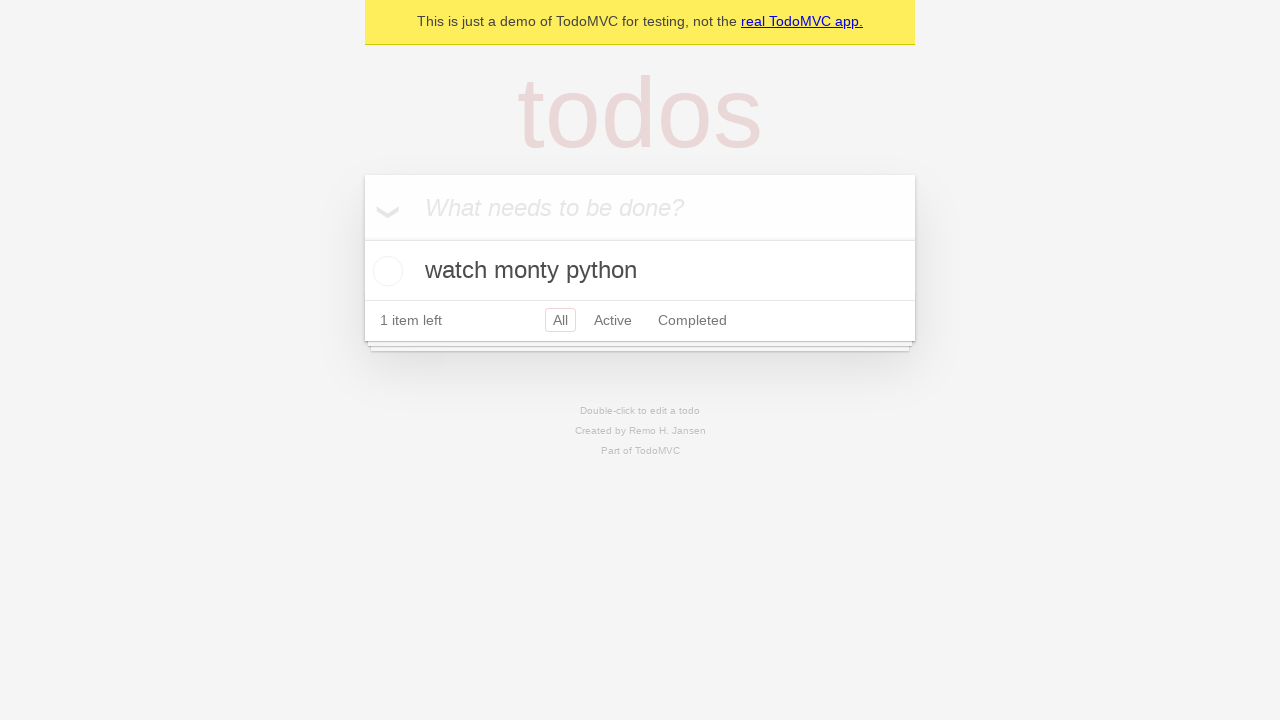

First todo item appeared in the list
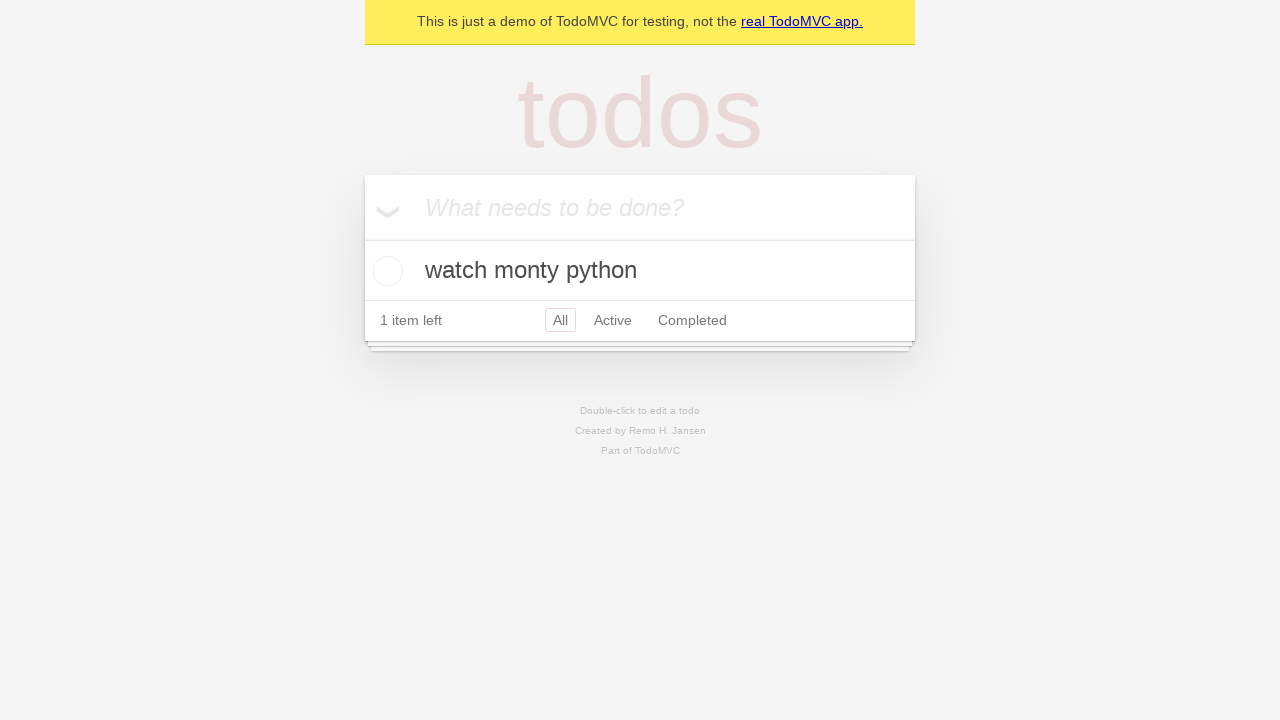

Filled todo input with 'feed the cat' on internal:attr=[placeholder="What needs to be done?"i]
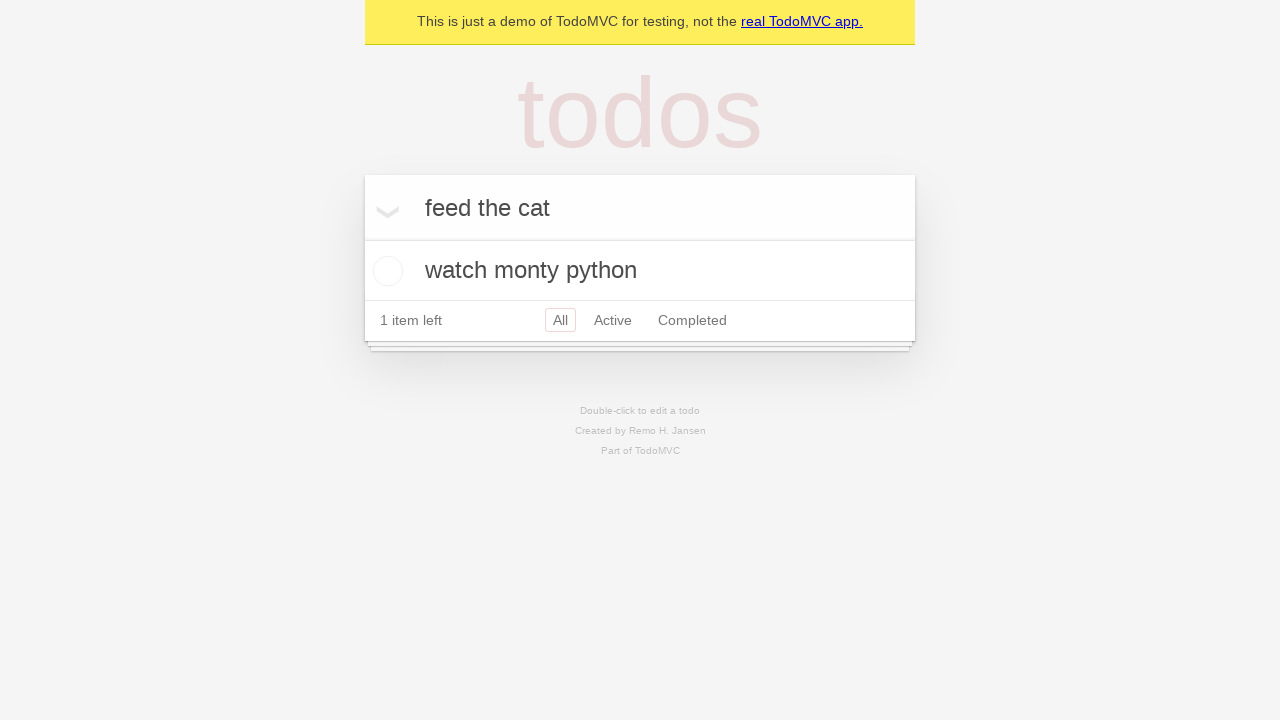

Pressed Enter to add second todo item on internal:attr=[placeholder="What needs to be done?"i]
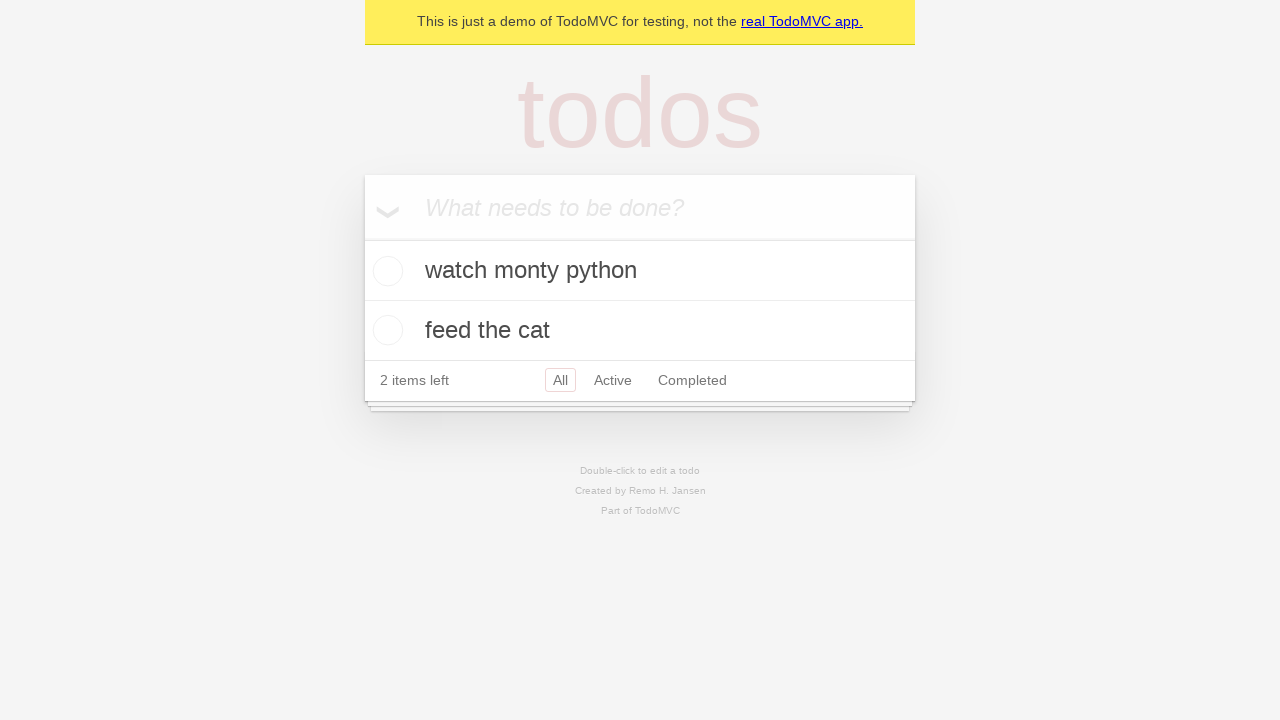

Second todo item appeared in the list
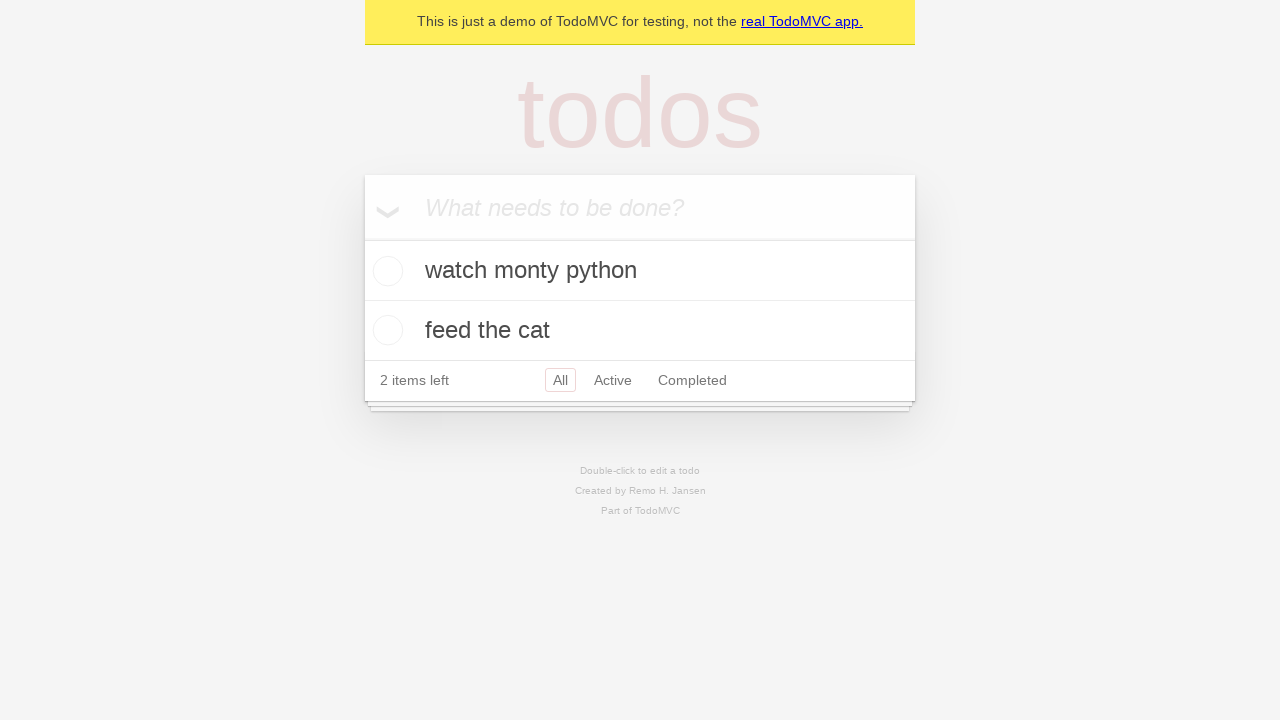

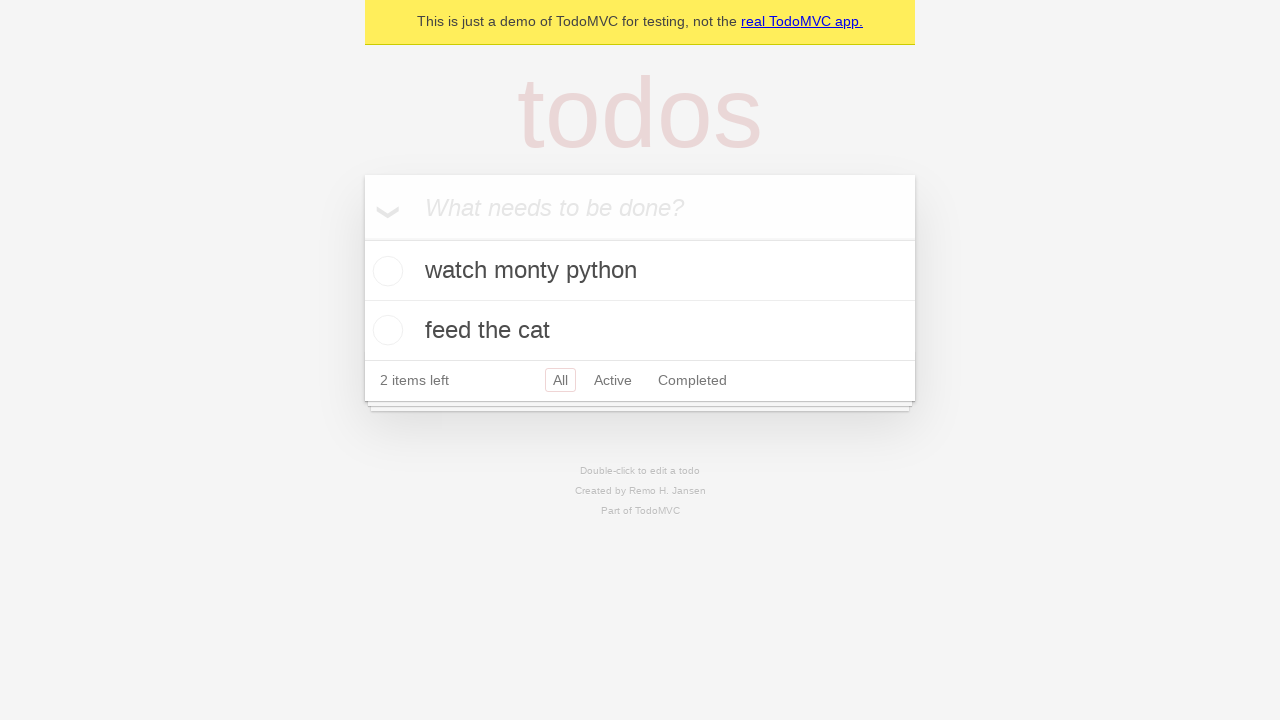